Tests filling out a sample form with name fields by clicking the name input, entering first and last name in a modal dialog, and saving

Starting URL: http://skryabin.com/webdriver/html/sample.html

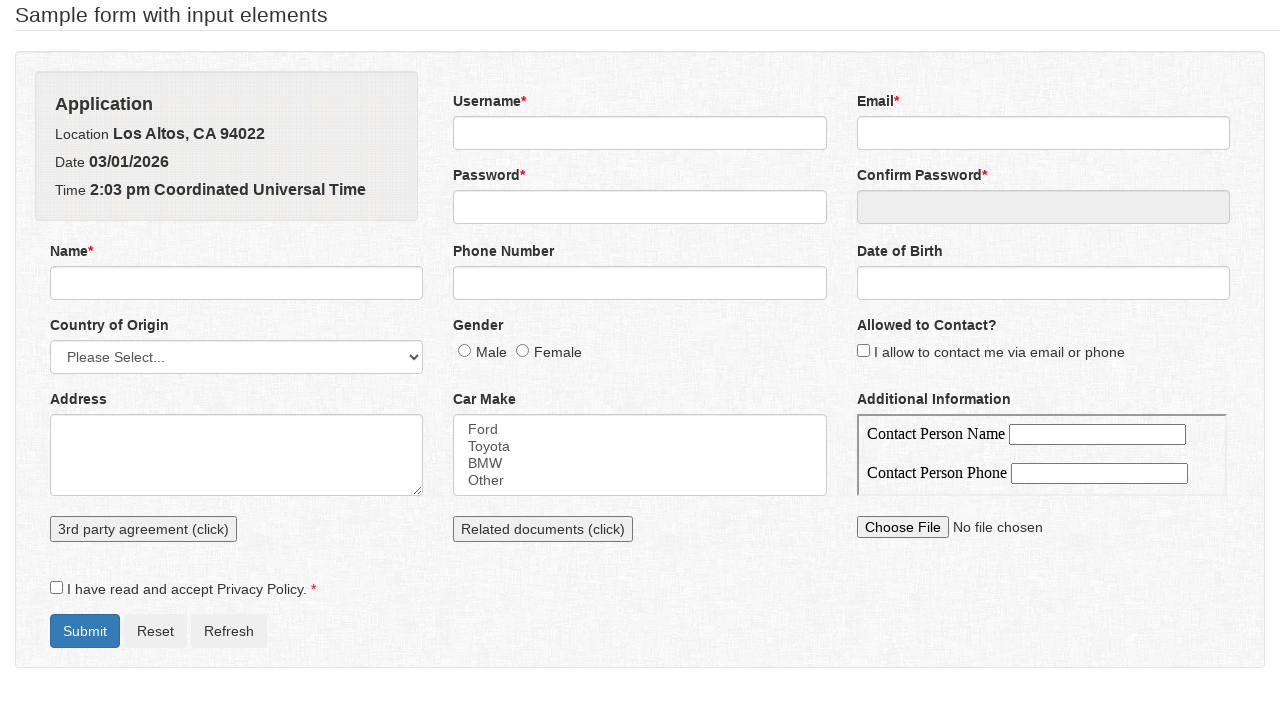

Clicked name input field to open modal dialog at (237, 283) on input#name
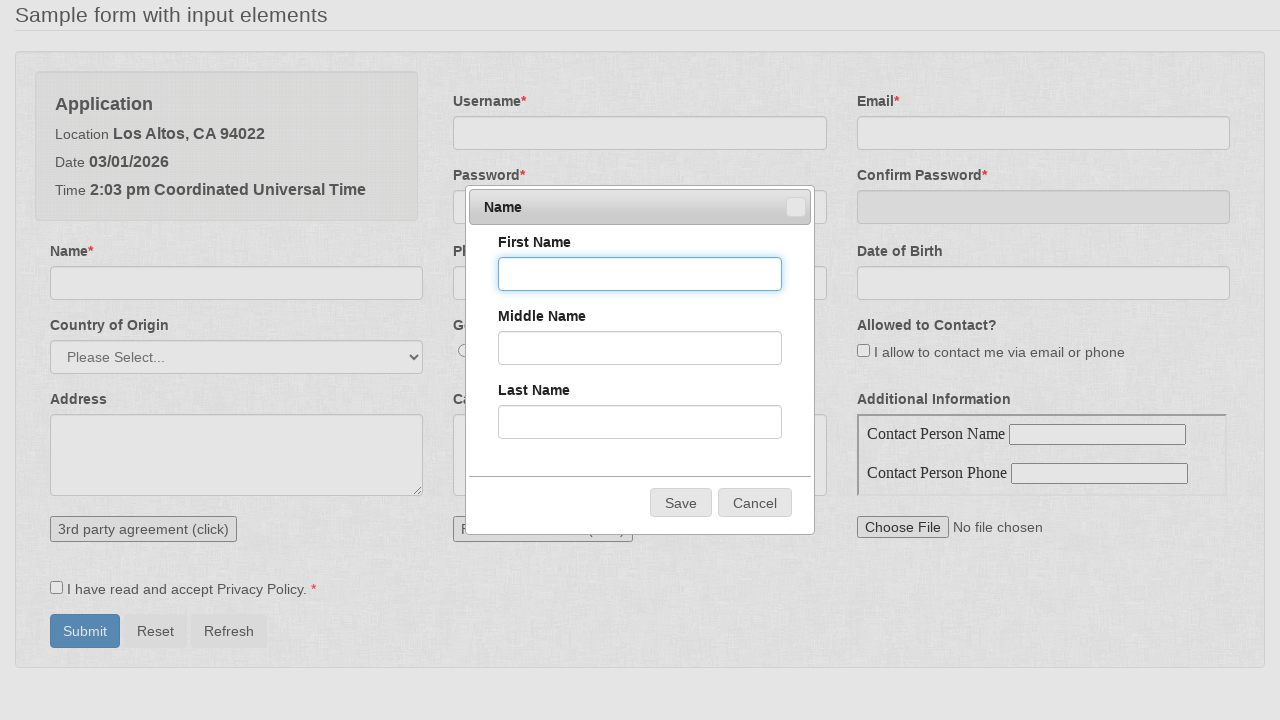

Filled first name field with 'John' on input#firstName
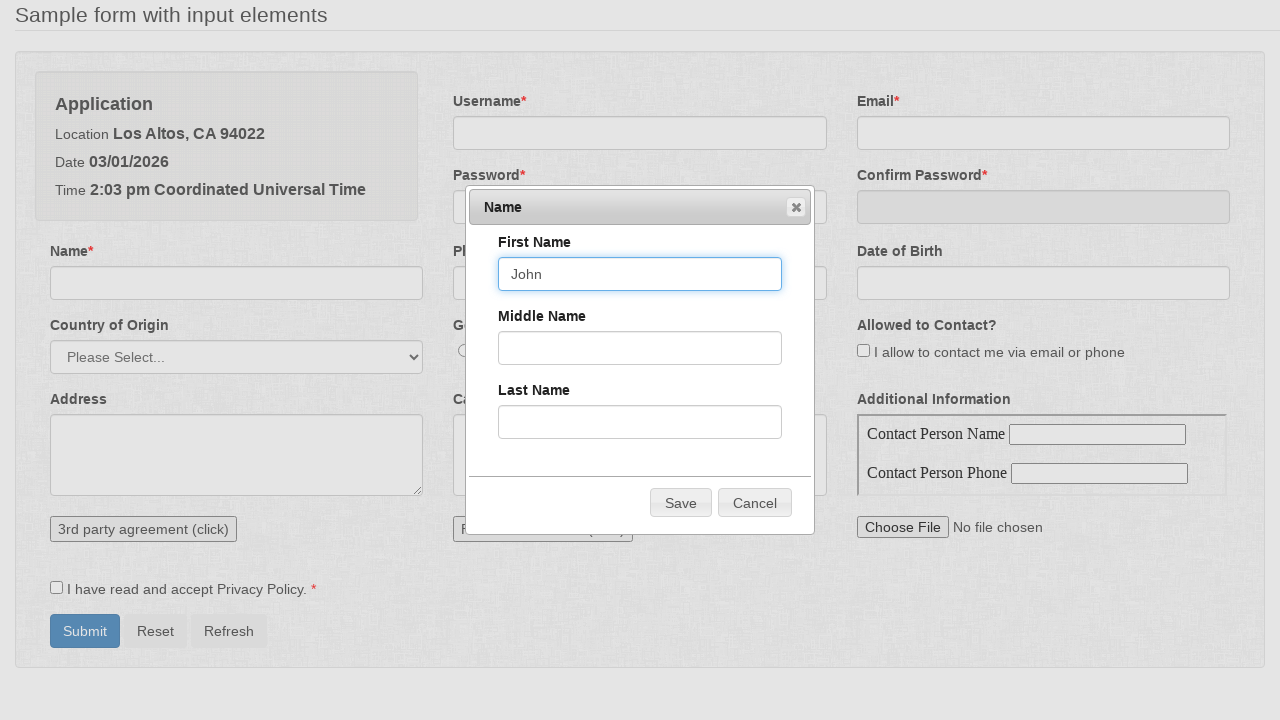

Filled last name field with 'Smith' on input#lastName
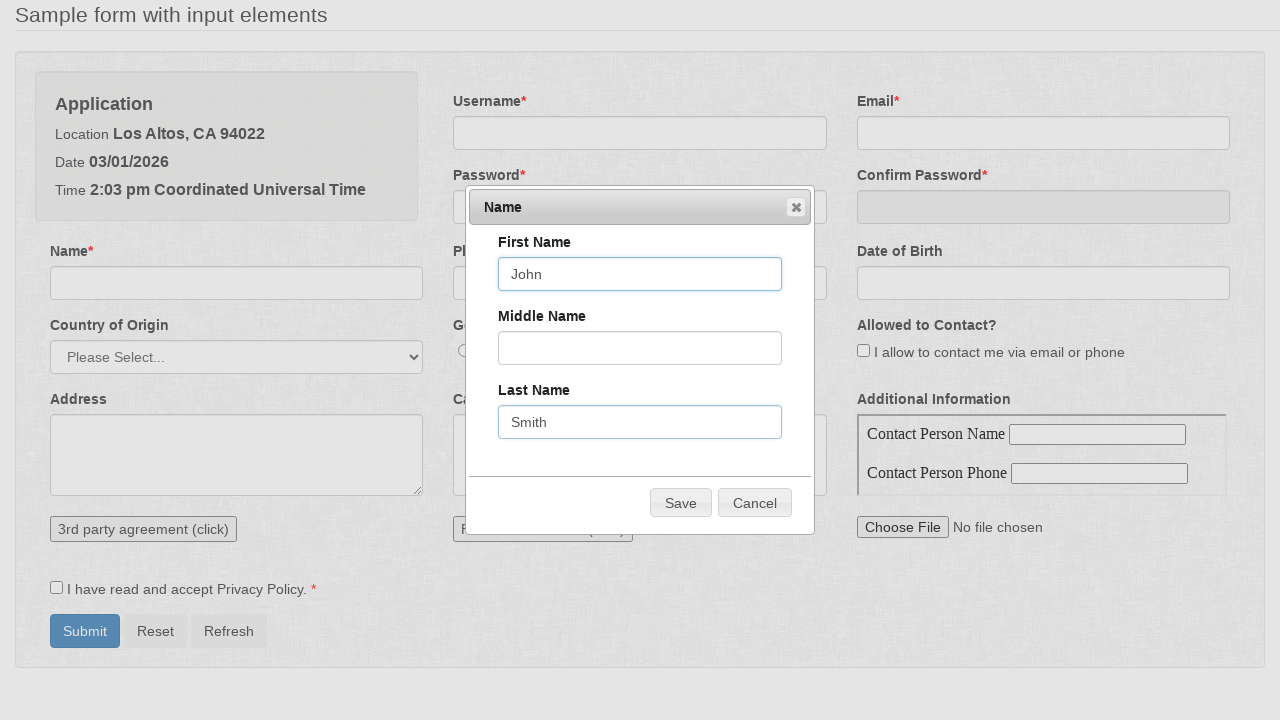

Clicked Save button to submit form at (681, 503) on span:has-text('Save')
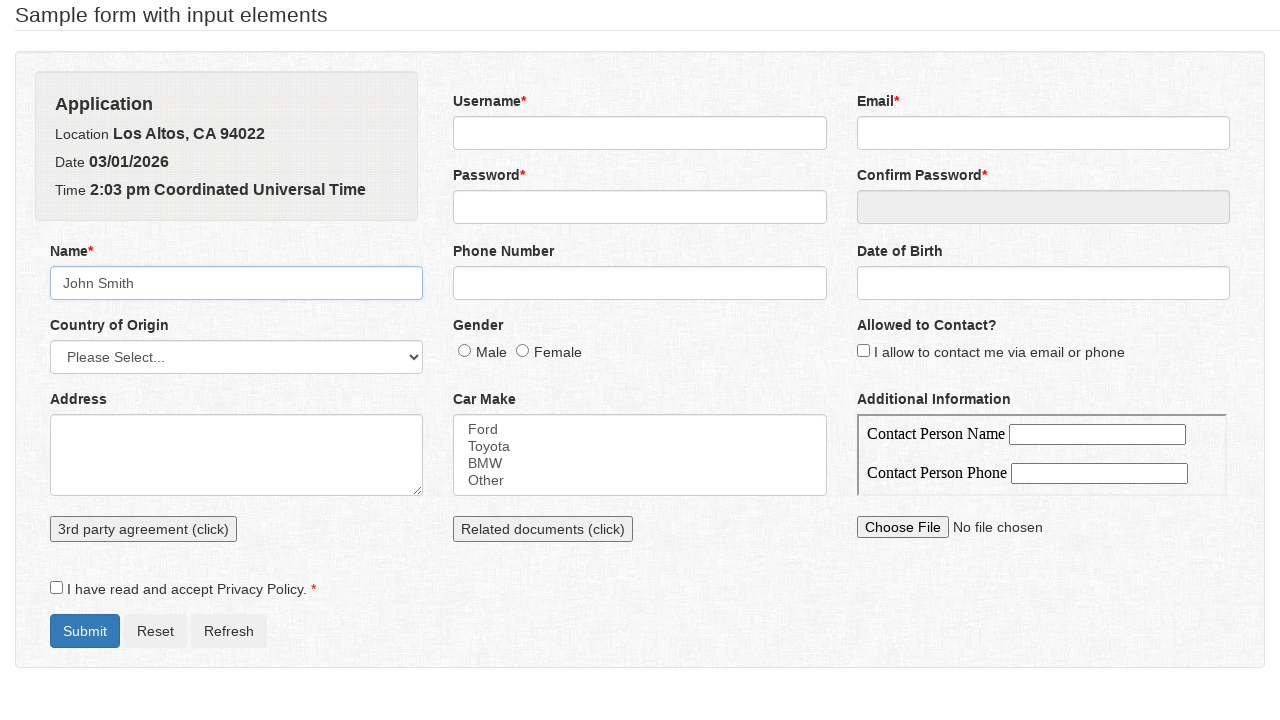

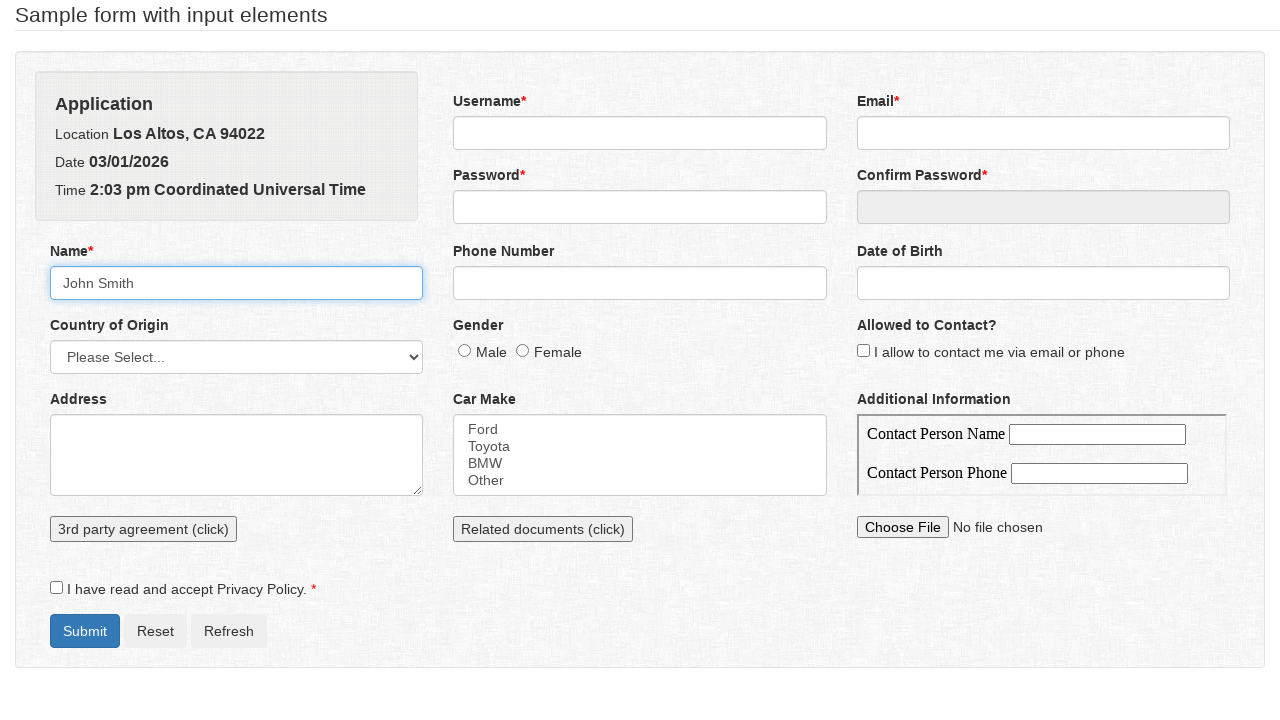